Tests DuckDuckGo search functionality by entering a search query and verifying the page title changes to reflect the search results.

Starting URL: https://duckduckgo.com/

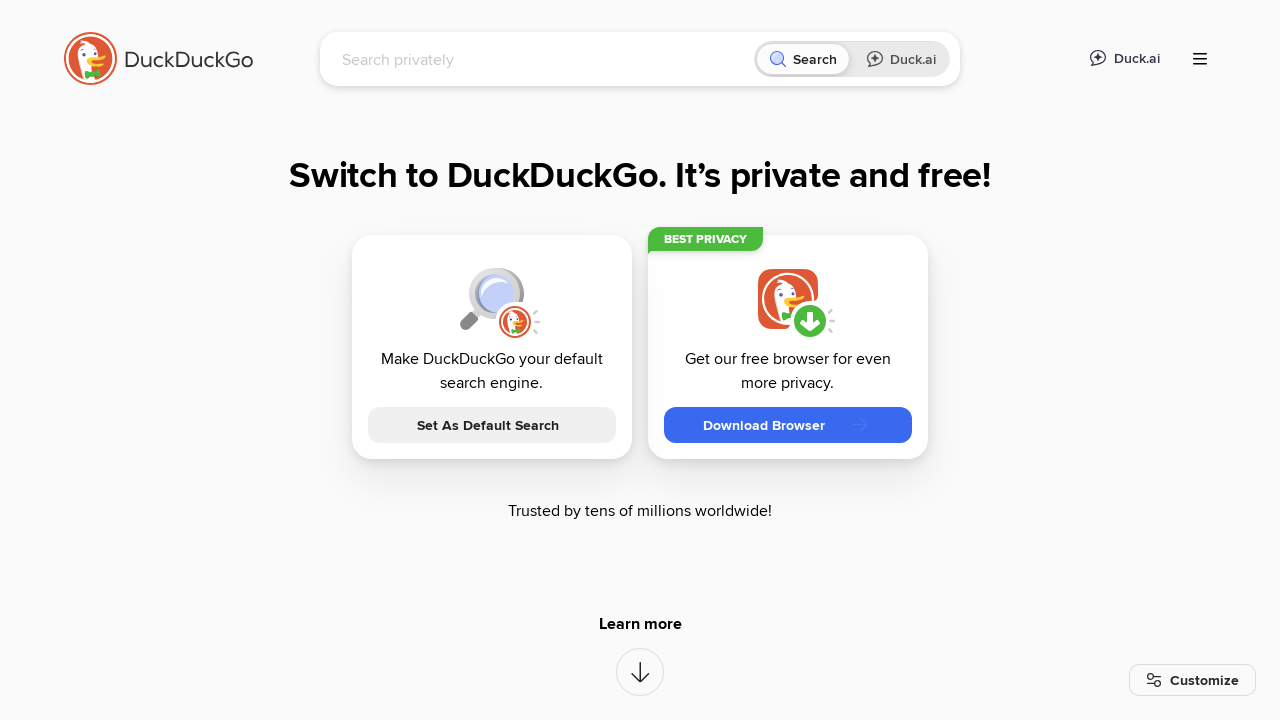

Filled search box with 'Selenium WebDriver' on input[name='q']
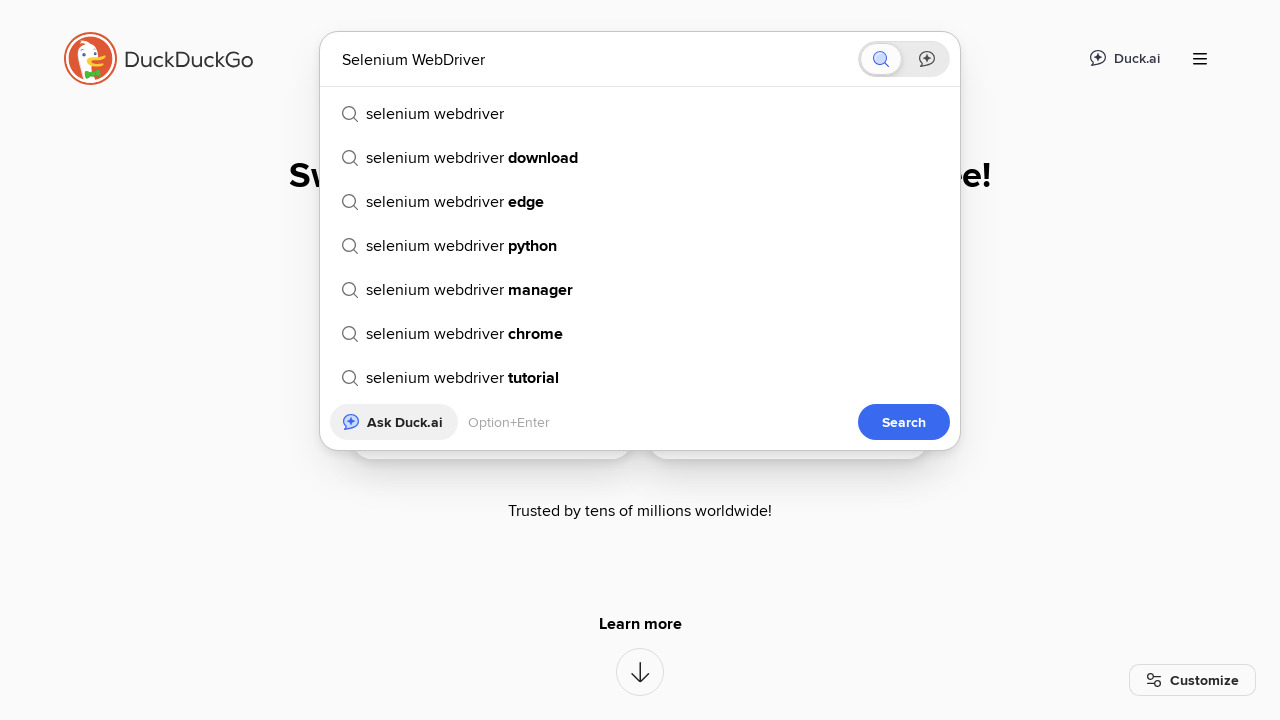

Pressed Enter to submit search query on input[name='q']
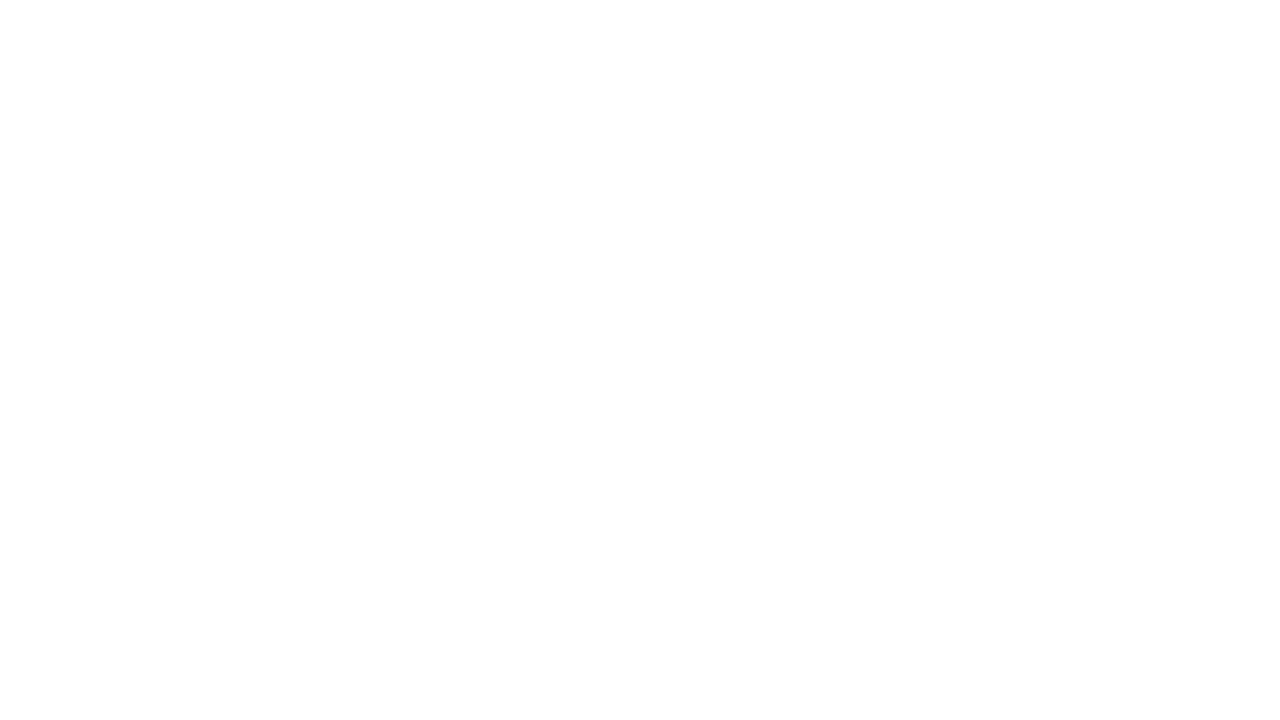

Verified page title changed to reflect search results for 'Selenium WebDriver'
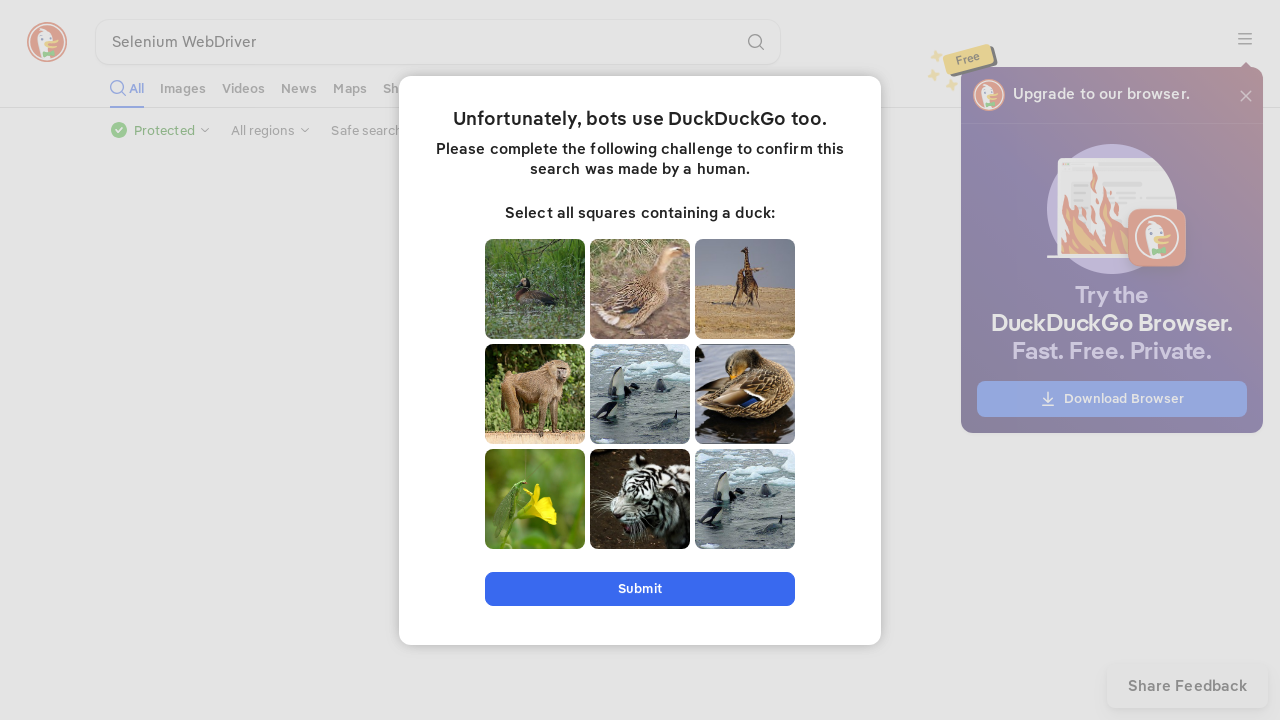

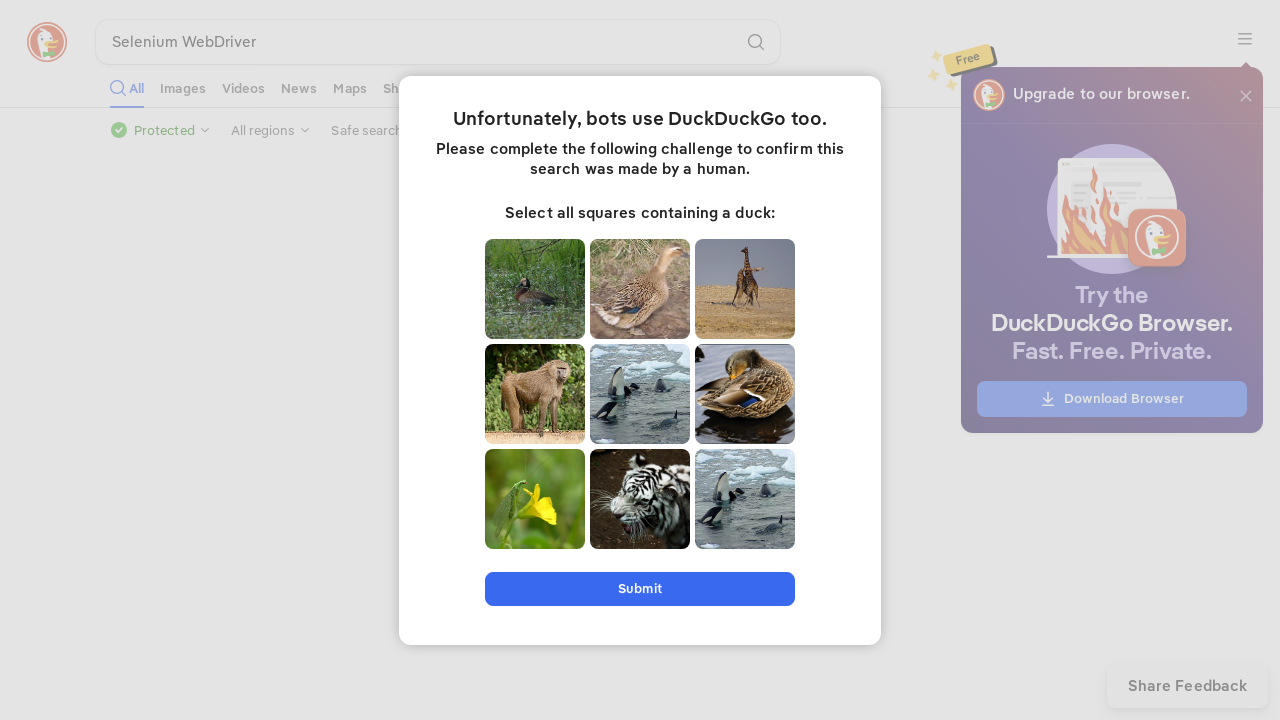